Navigates to the checkboxes page and interacts with the first checkbox, clicking it if it's not already selected.

Starting URL: https://the-internet.herokuapp.com/checkboxes

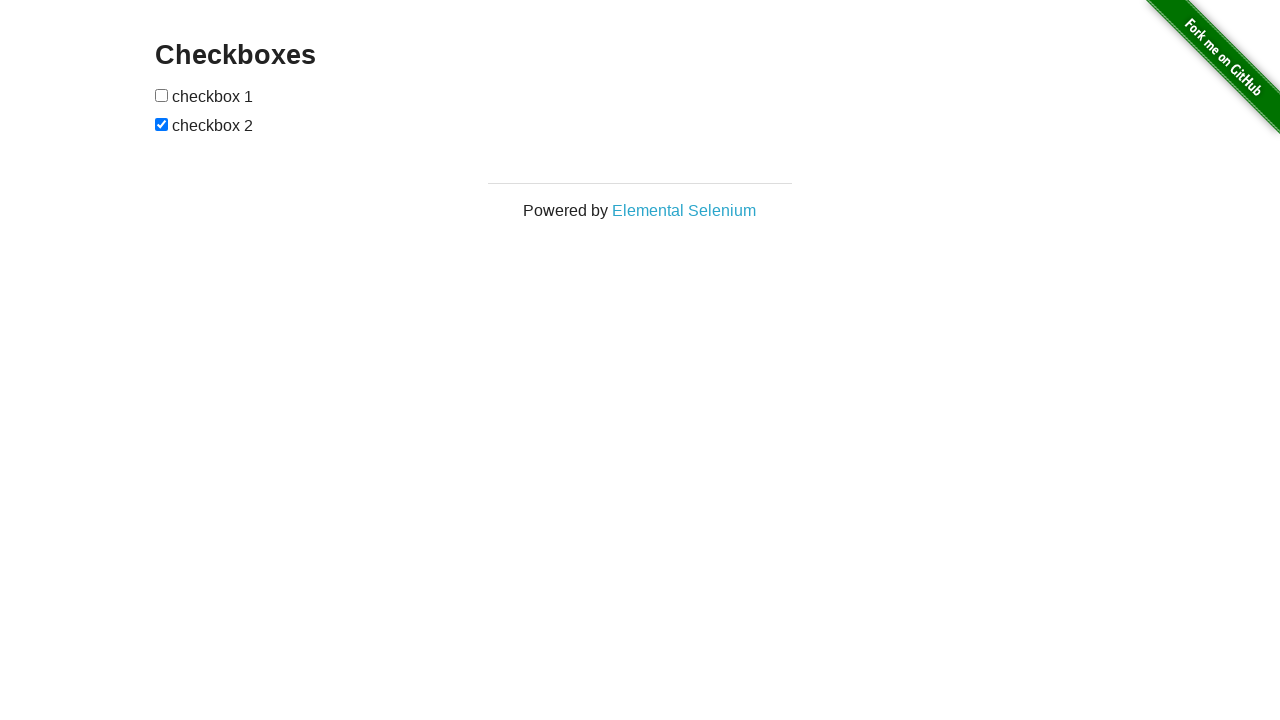

Navigated to checkboxes page
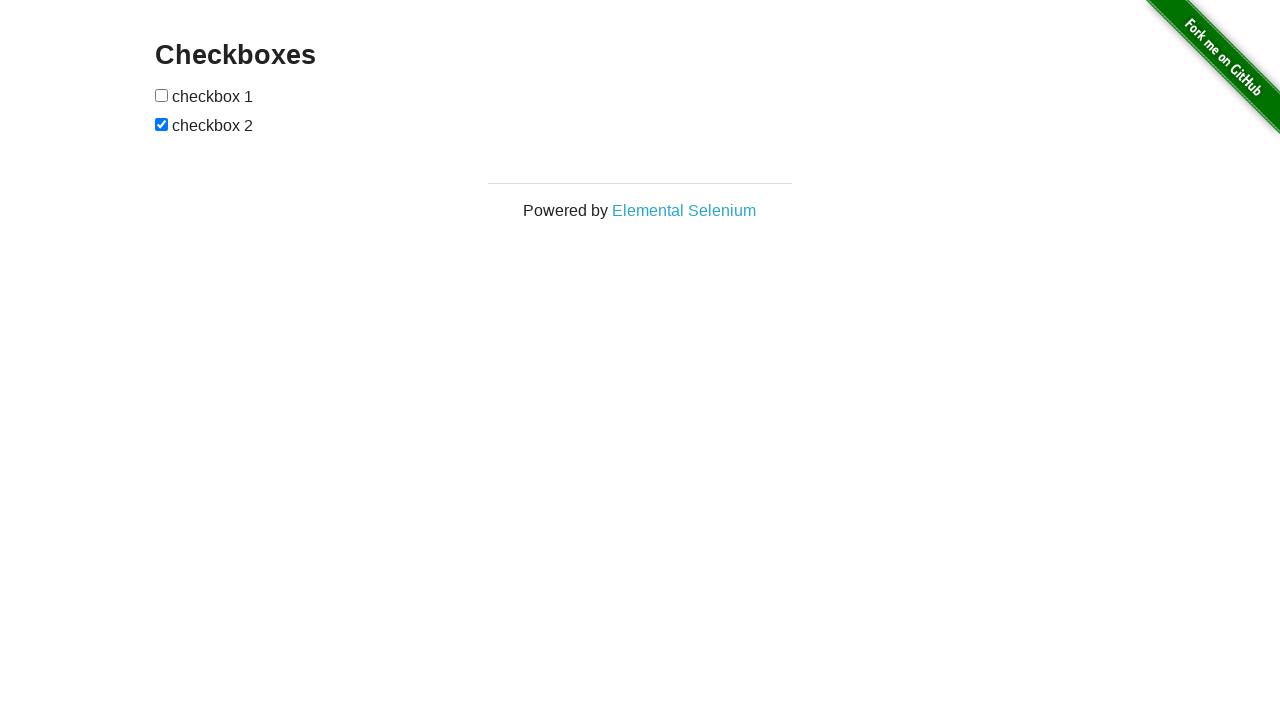

Located the first checkbox element
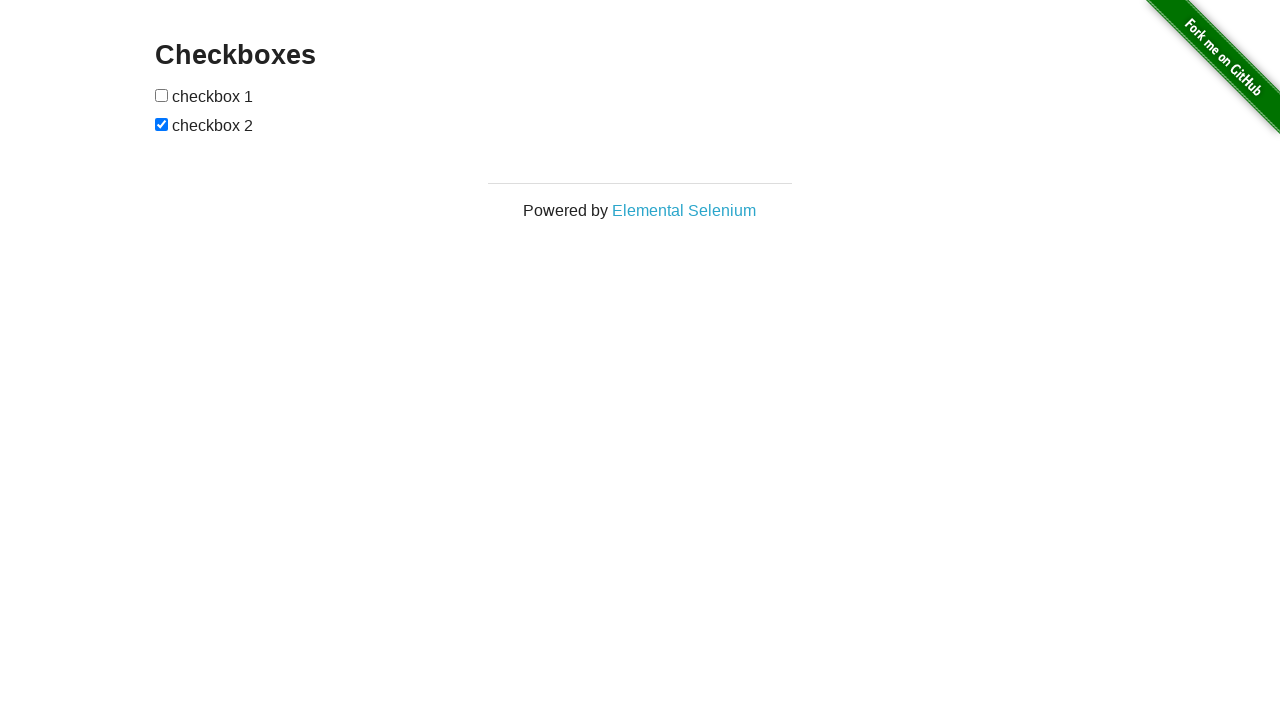

Clicked the first checkbox to select it at (162, 95) on input[type='checkbox'] >> nth=0
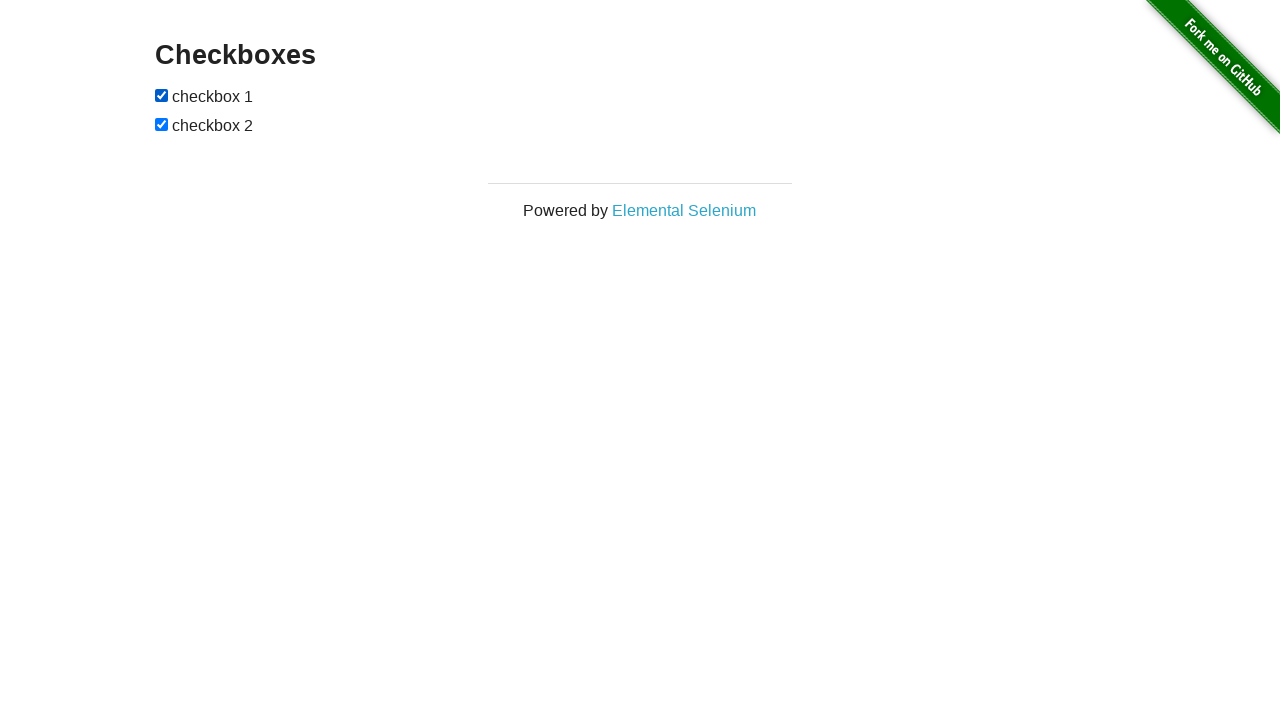

Verified checkbox state: True
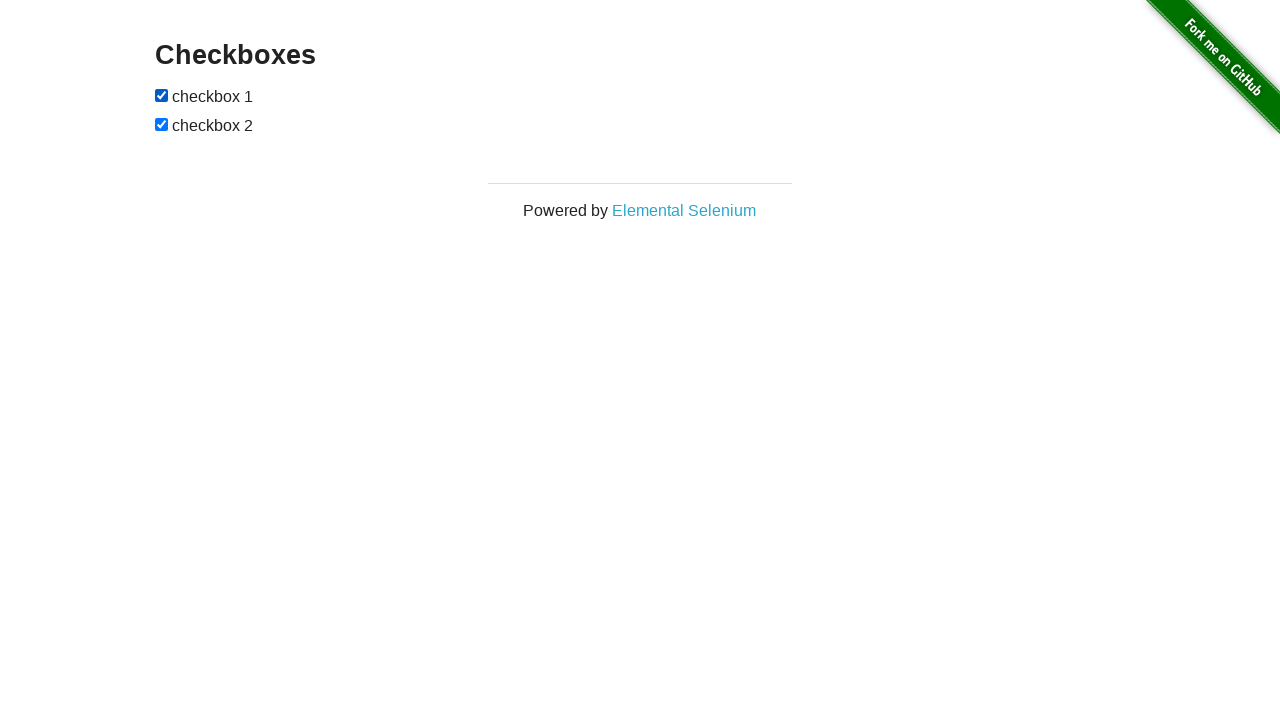

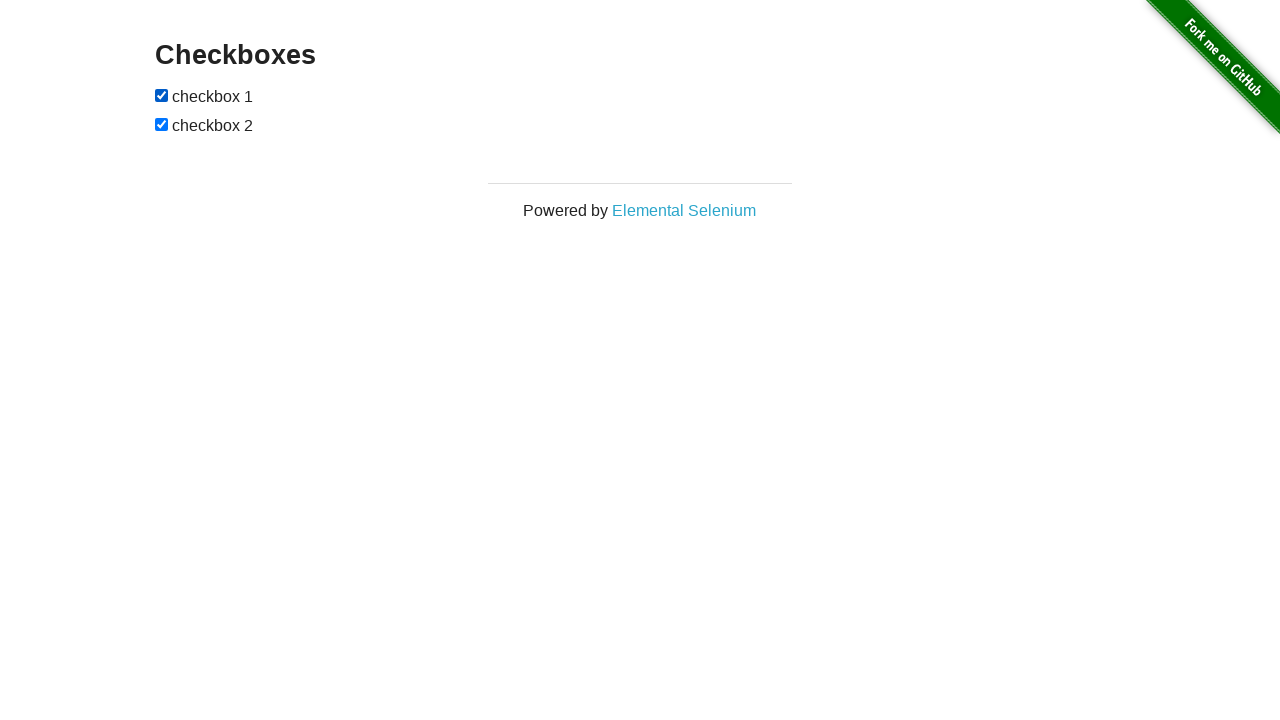